Tests a demo banking application by logging in as a bank manager, adding a new customer with personal details, opening an account for them, then searching and deleting the customer.

Starting URL: https://www.globalsqa.com/angularJs-protractor/BankingProject/#/login

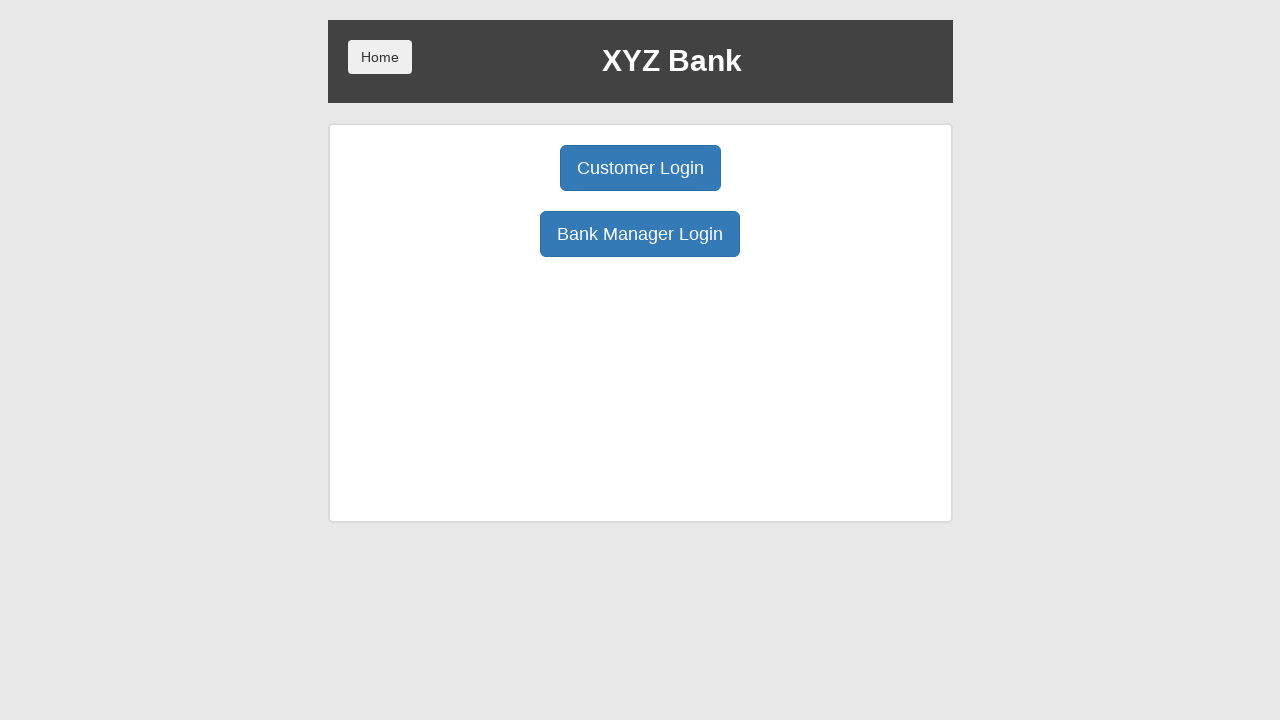

Clicked Bank Manager Login button at (640, 234) on xpath=/html/body/div/div/div[2]/div/div[1]/div[2]/button
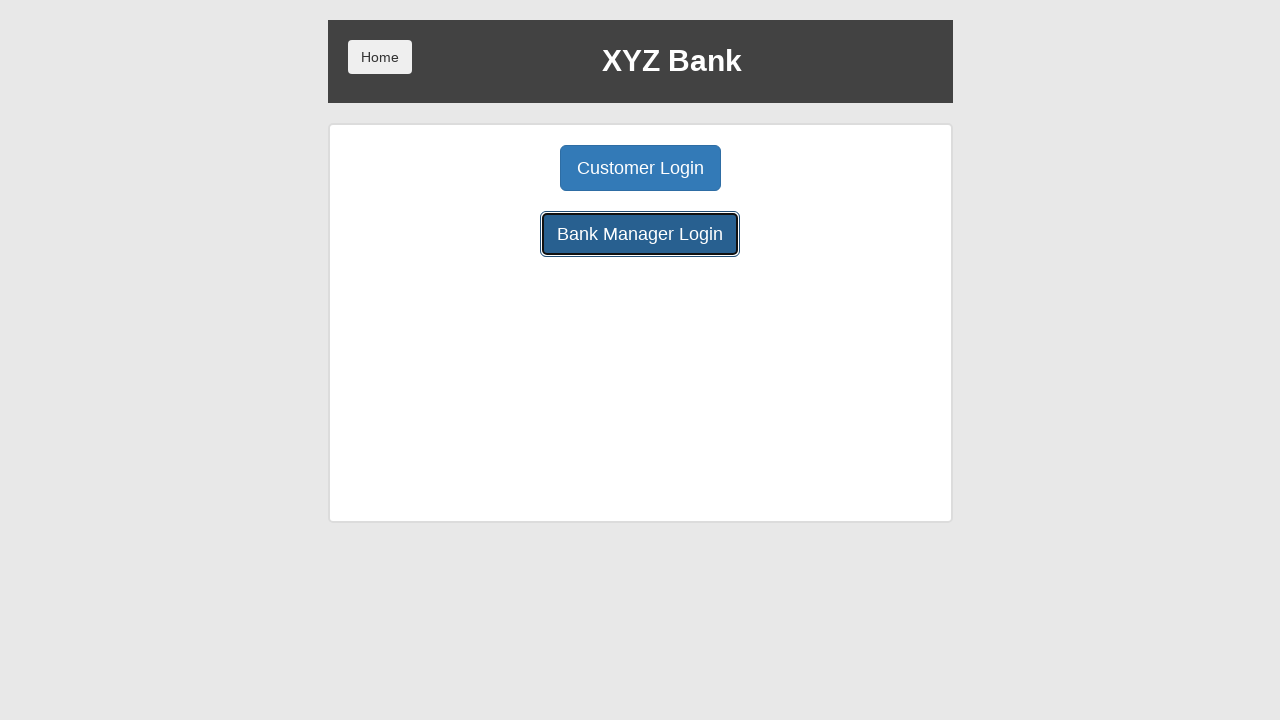

Navigated to bank manager page
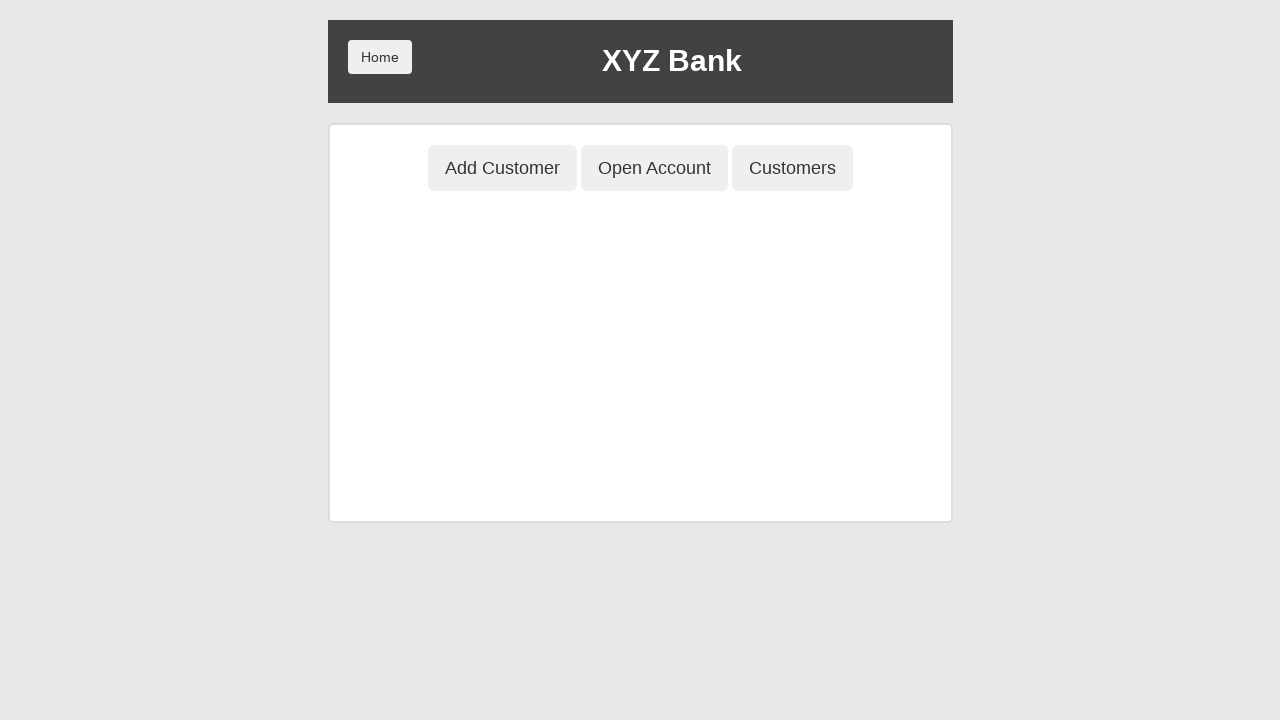

Clicked Add Customer button at (502, 168) on xpath=/html/body/div/div/div[2]/div/div[1]/button[1]
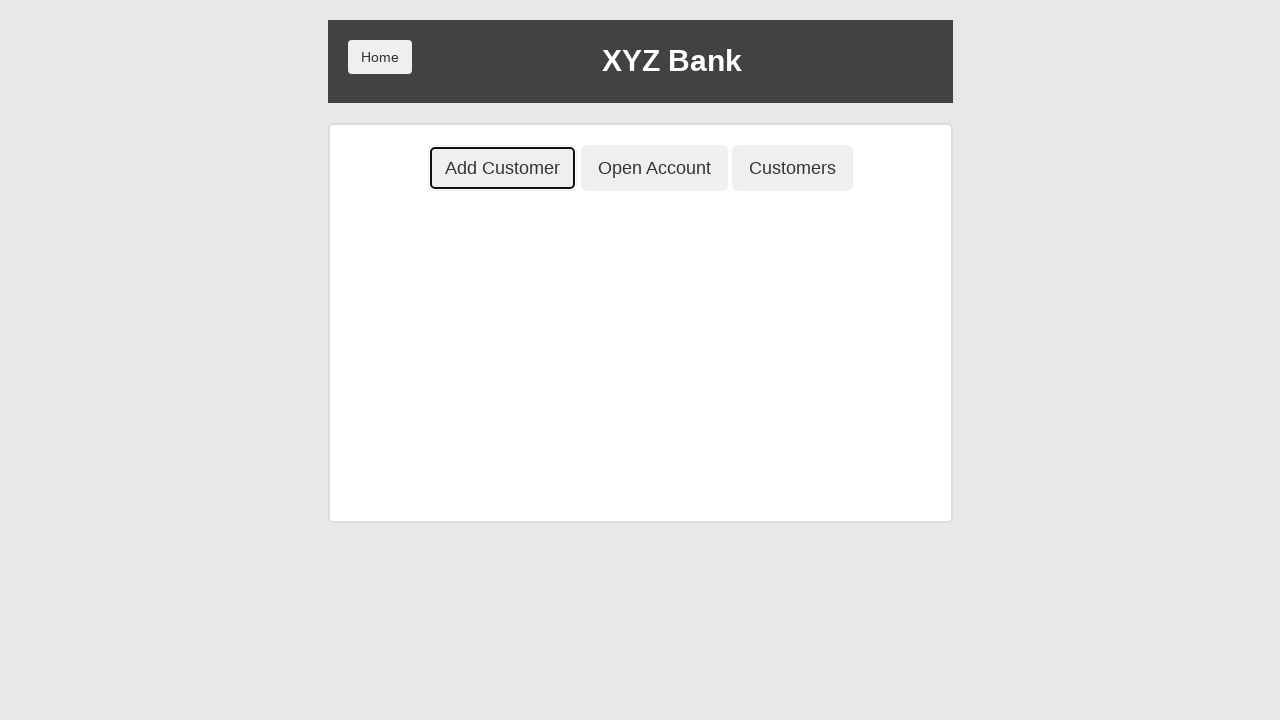

Waited for Add Customer form to load
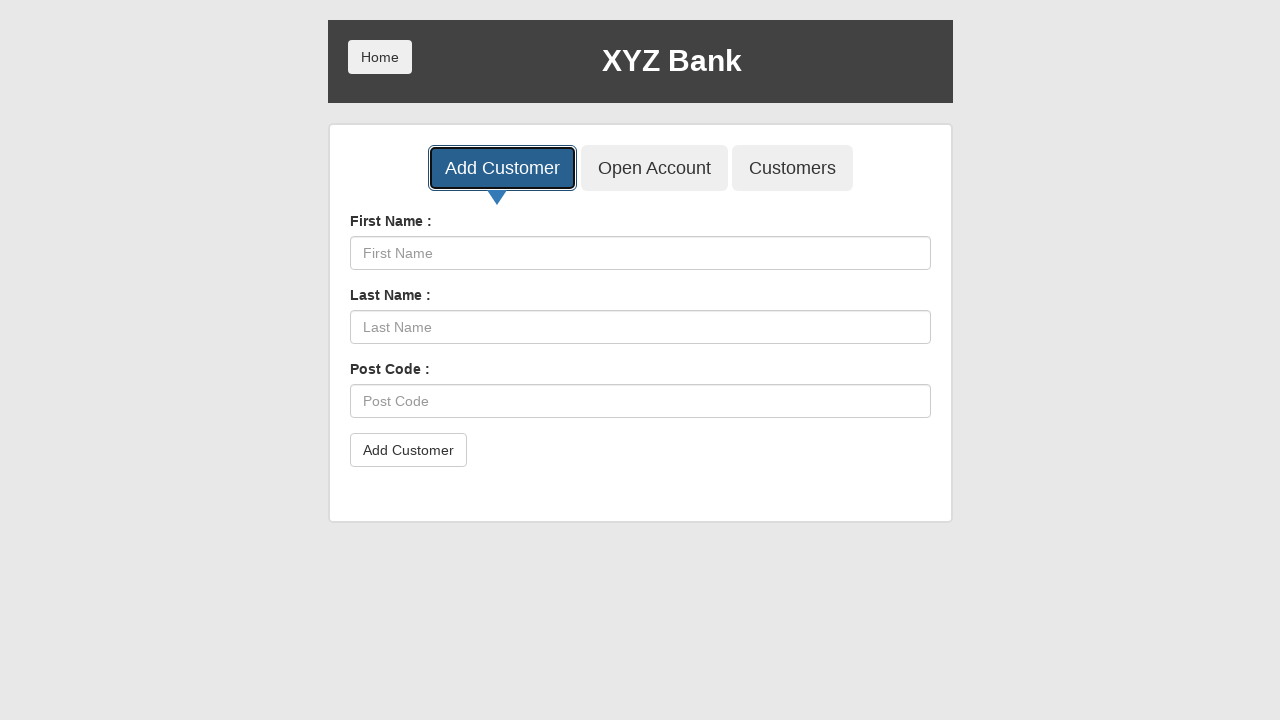

Filled customer first name as 'Akshay' on xpath=/html/body/div/div/div[2]/div/div[2]/div/div/form/div[1]/input
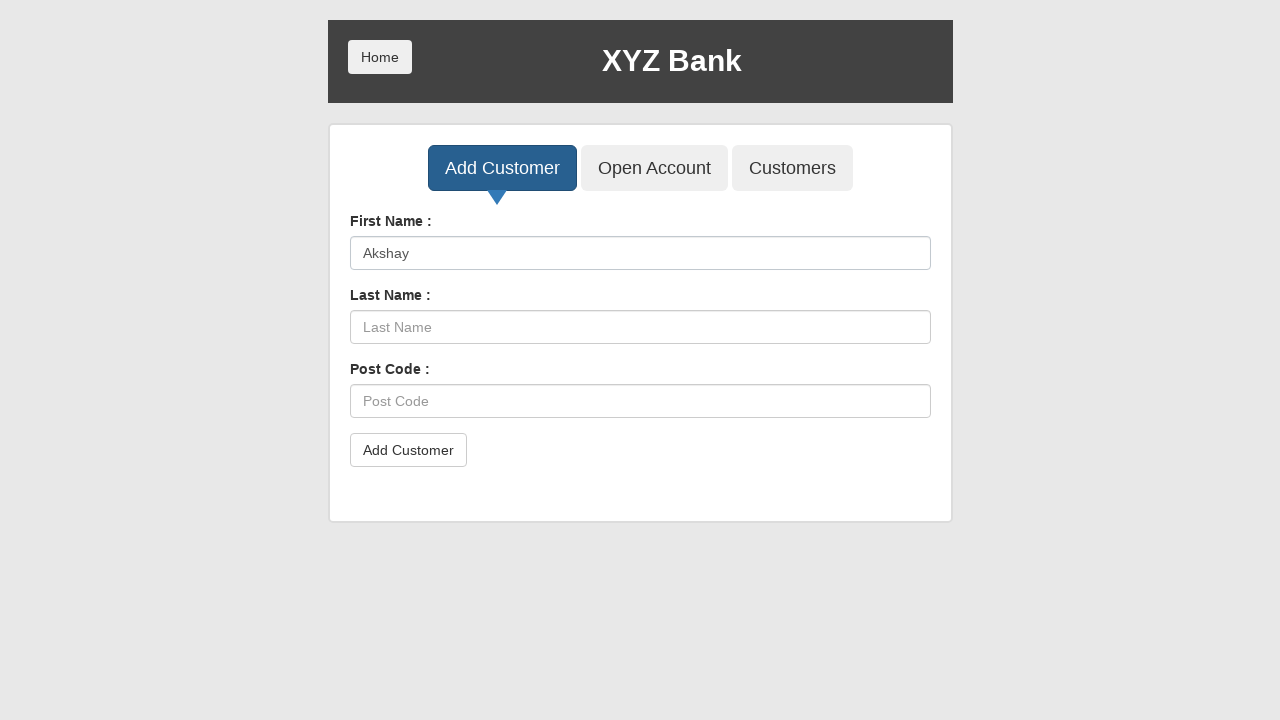

Filled customer last name as 'Bankar' on xpath=/html/body/div/div/div[2]/div/div[2]/div/div/form/div[2]/input
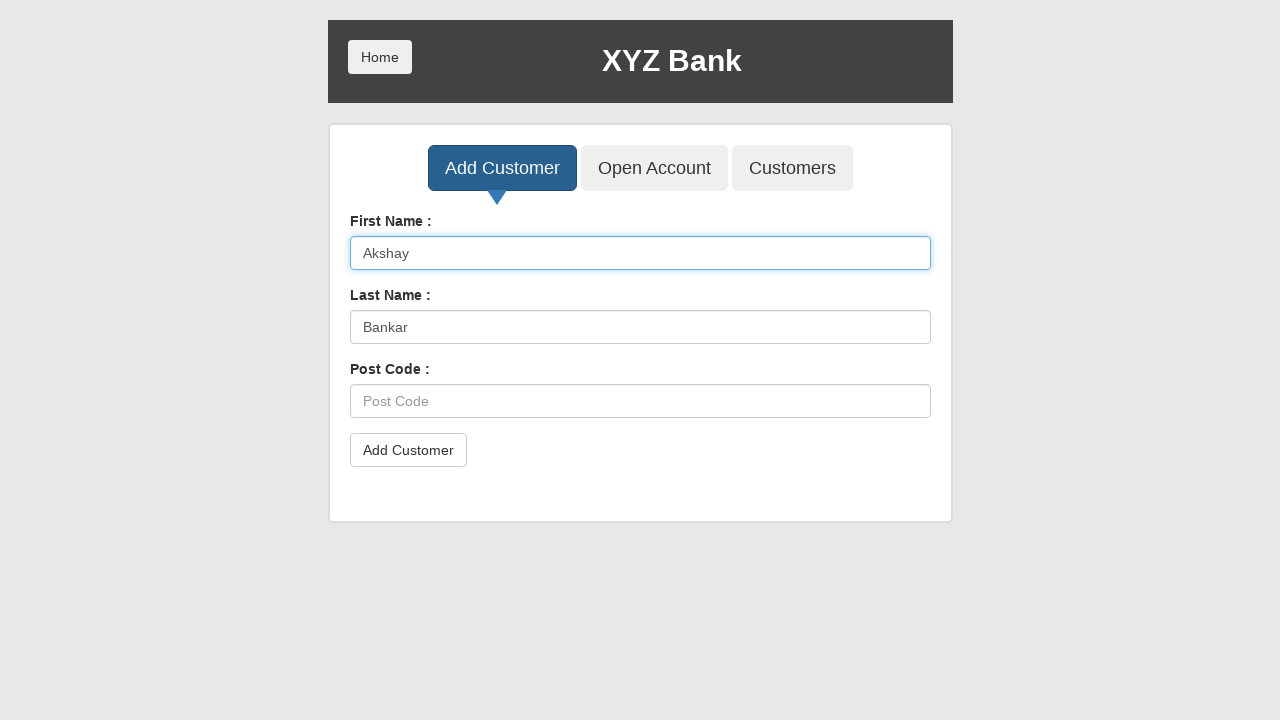

Filled customer post code as '111111111' on xpath=/html/body/div/div/div[2]/div/div[2]/div/div/form/div[3]/input
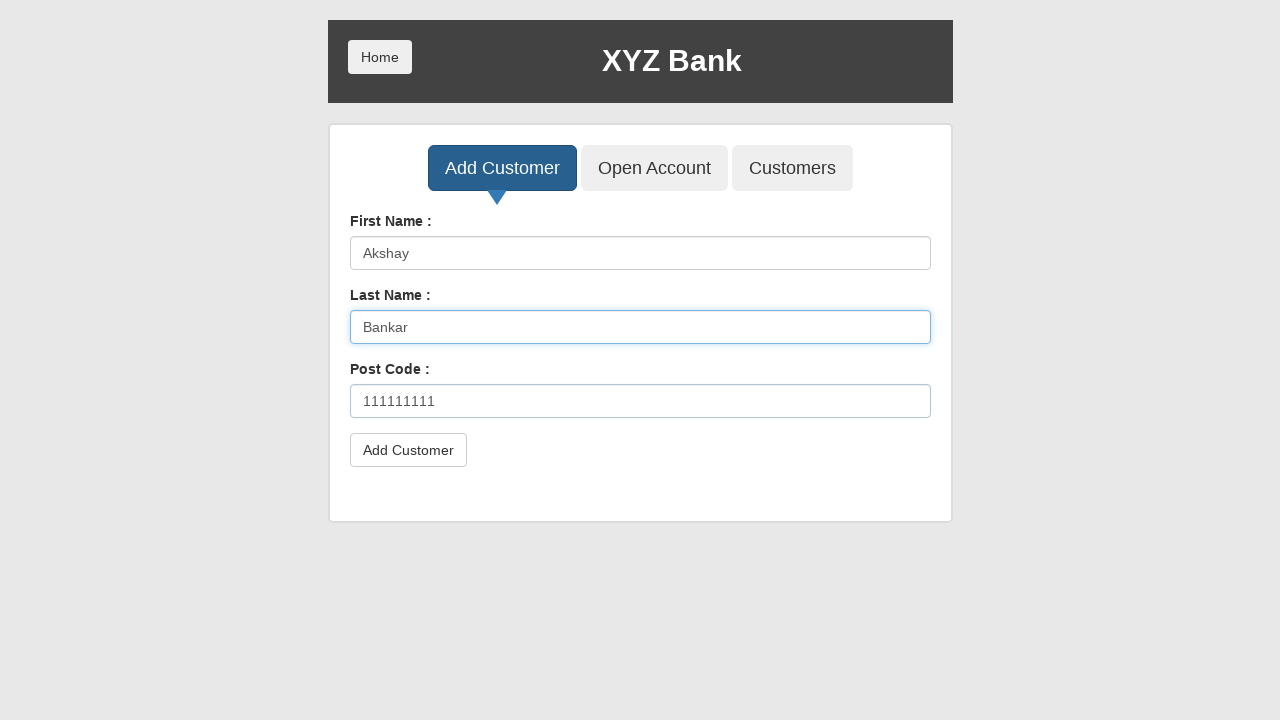

Clicked Add Customer submit button at (408, 450) on xpath=/html/body/div/div/div[2]/div/div[2]/div/div/form/button
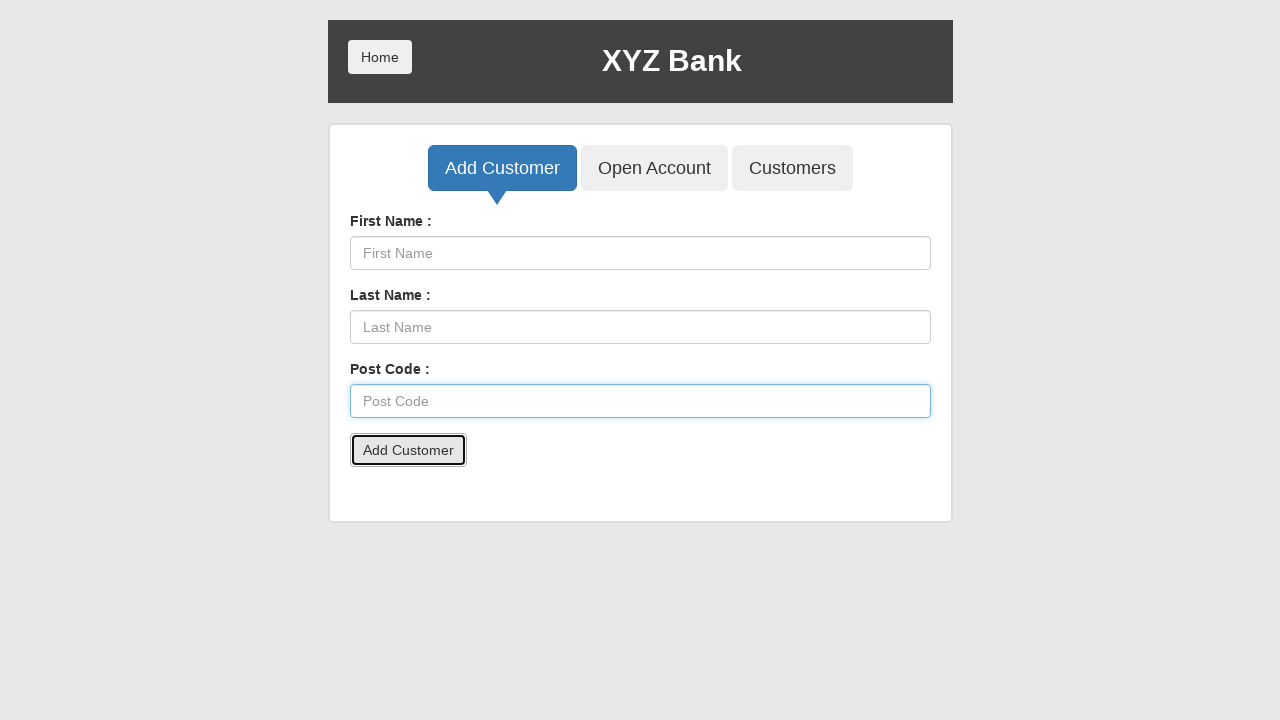

Set up dialog handler to accept alerts
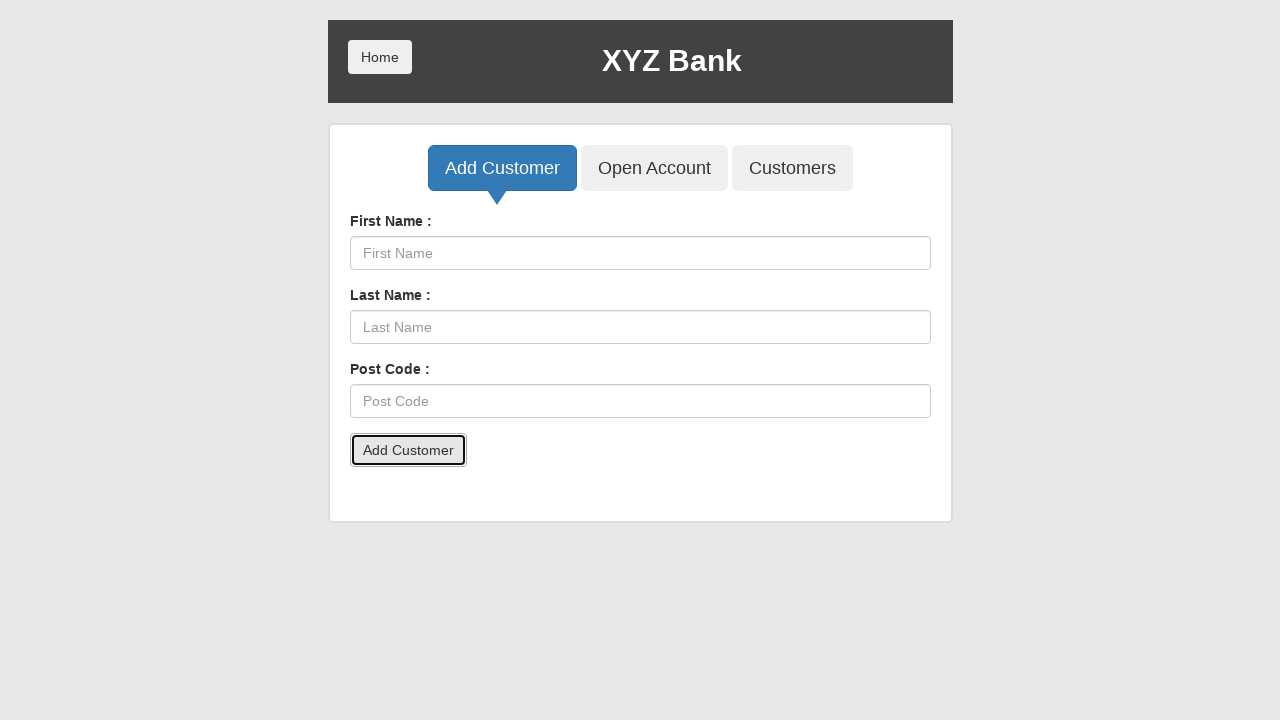

Waited for customer addition confirmation
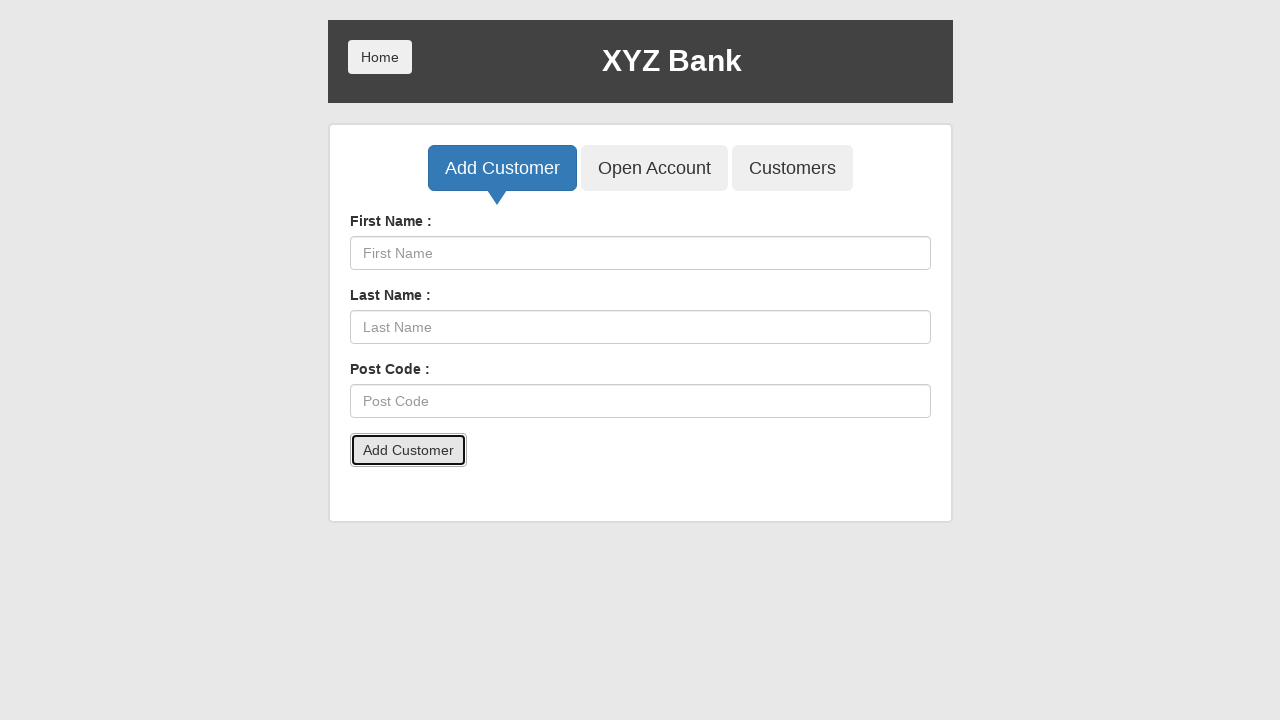

Clicked Open Account button at (654, 168) on xpath=/html/body/div/div/div[2]/div/div[1]/button[2]
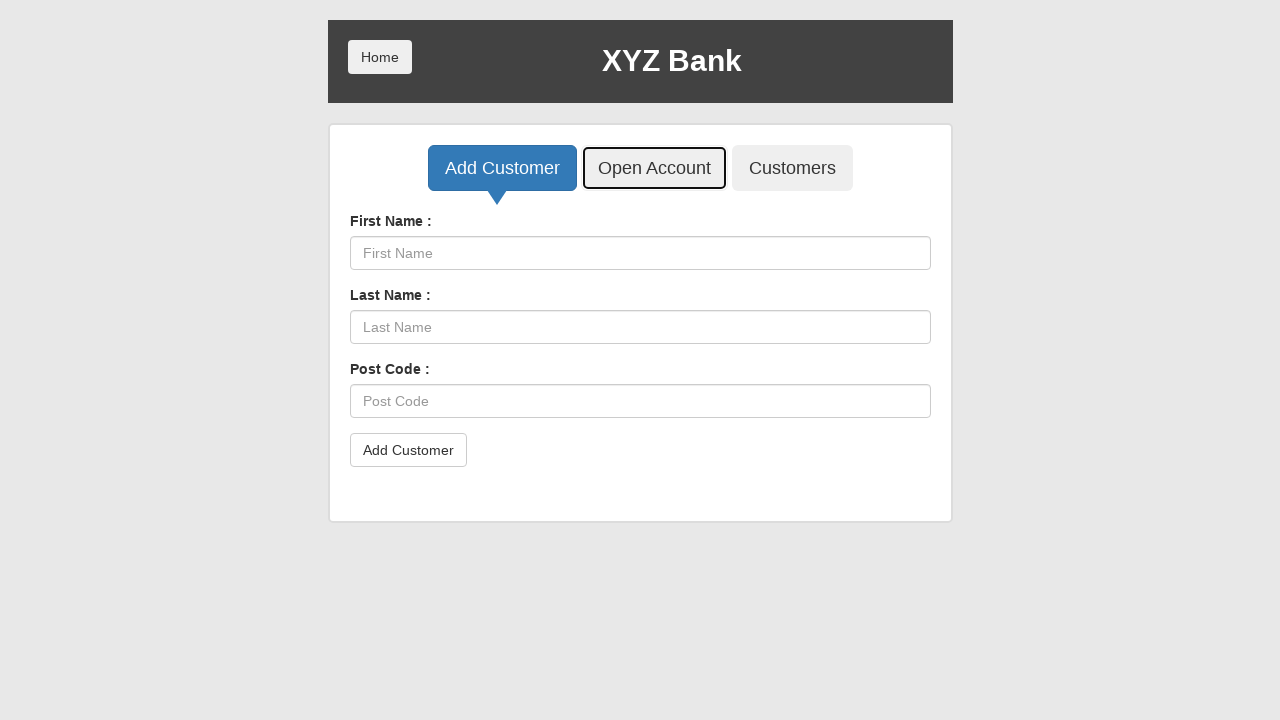

Navigated to open account page
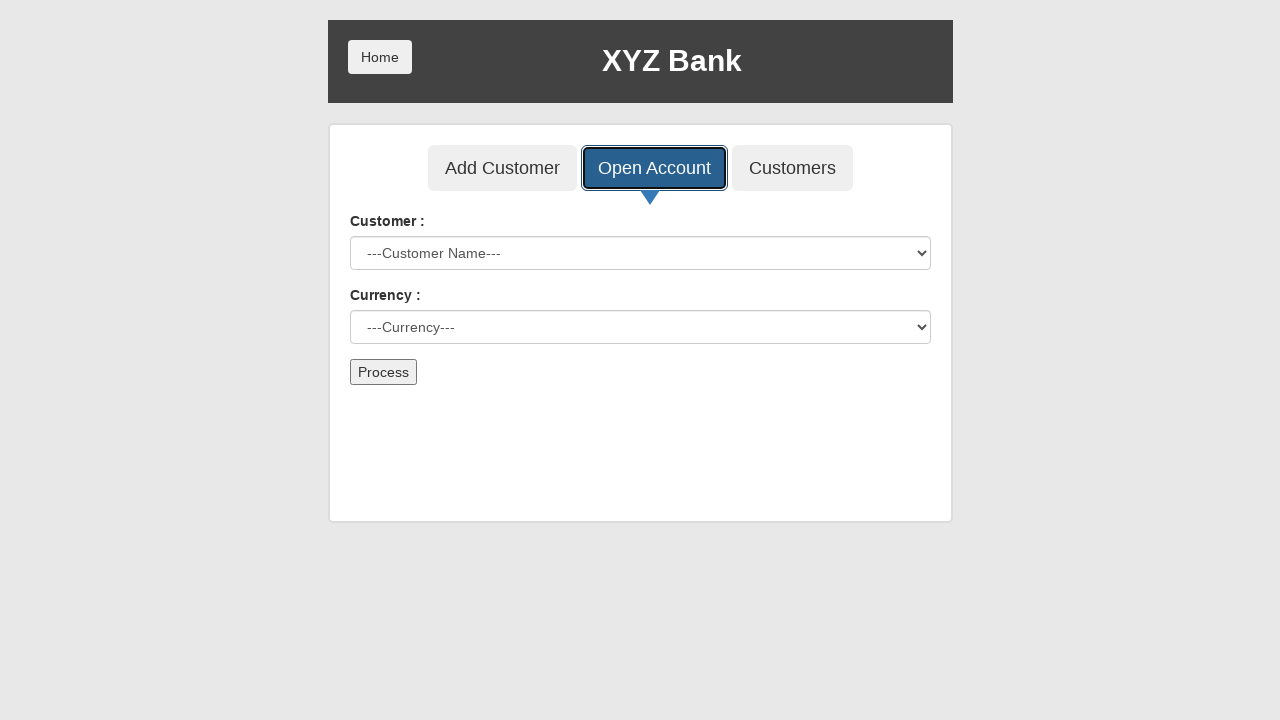

Waited for open account form to load
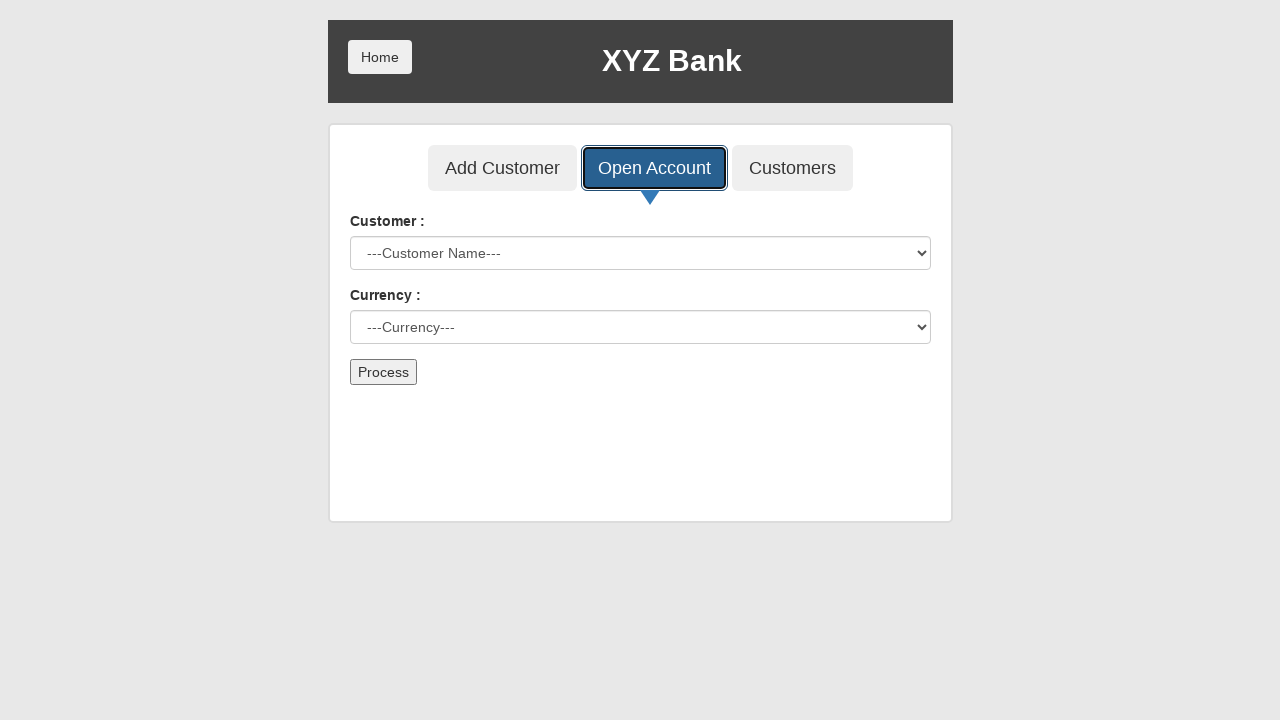

Clicked customer dropdown at (640, 253) on #userSelect
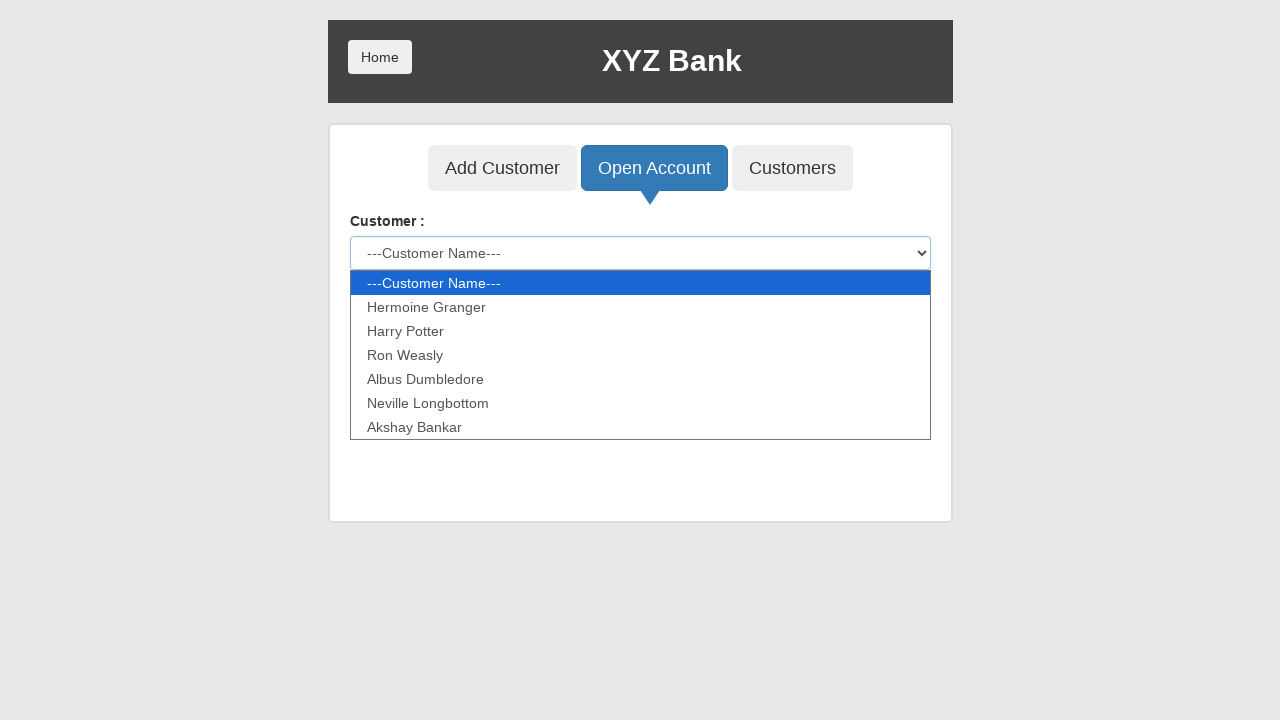

Selected customer with ID 6 from dropdown on #userSelect
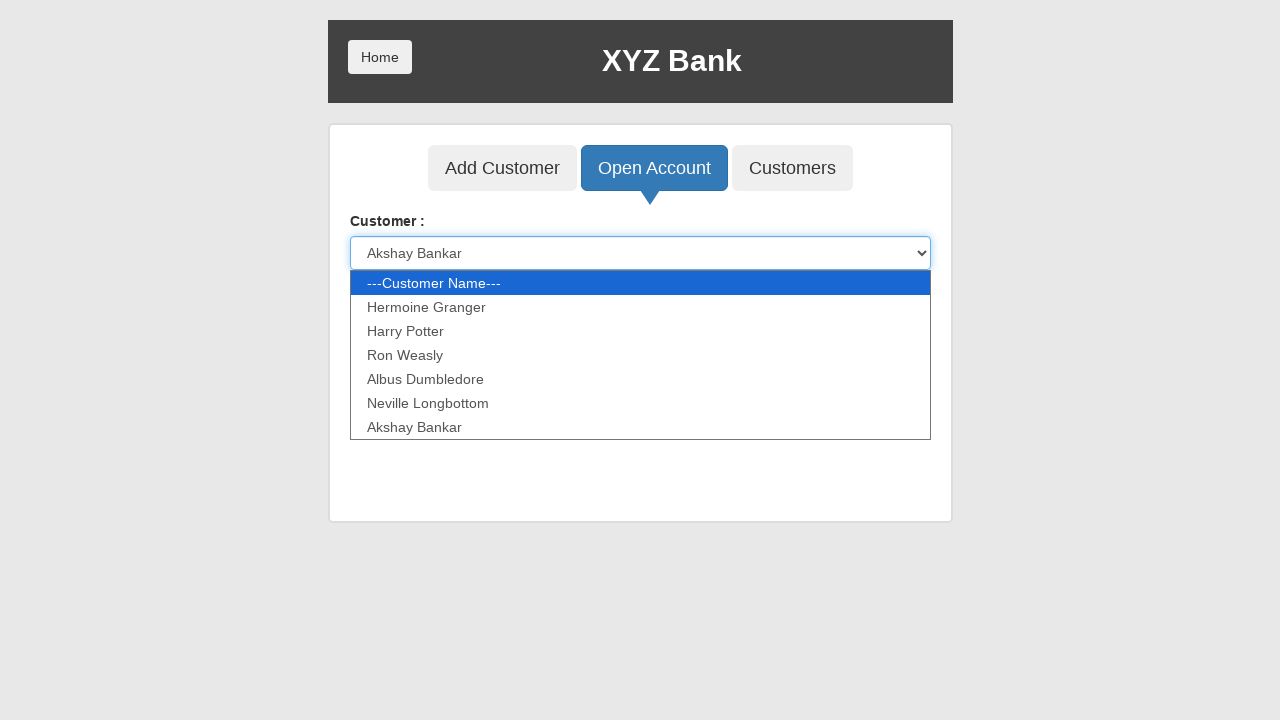

Clicked currency dropdown at (640, 327) on #currency
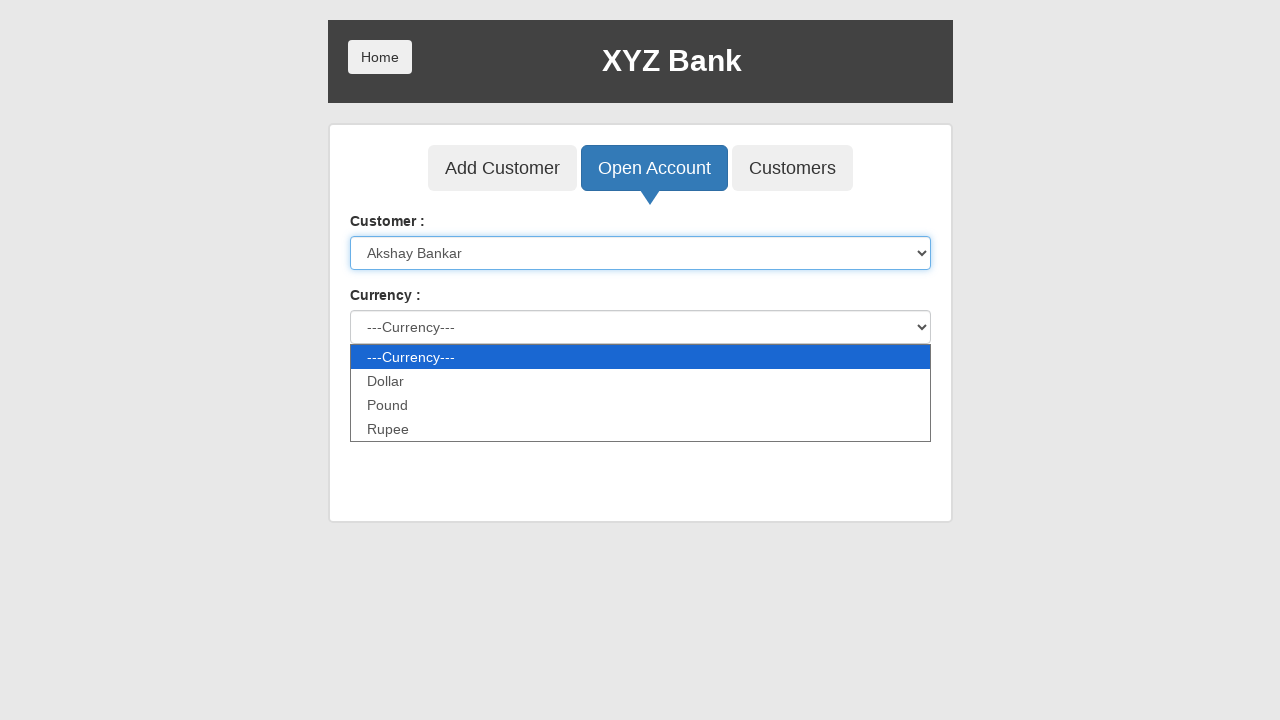

Selected Rupee as currency on #currency
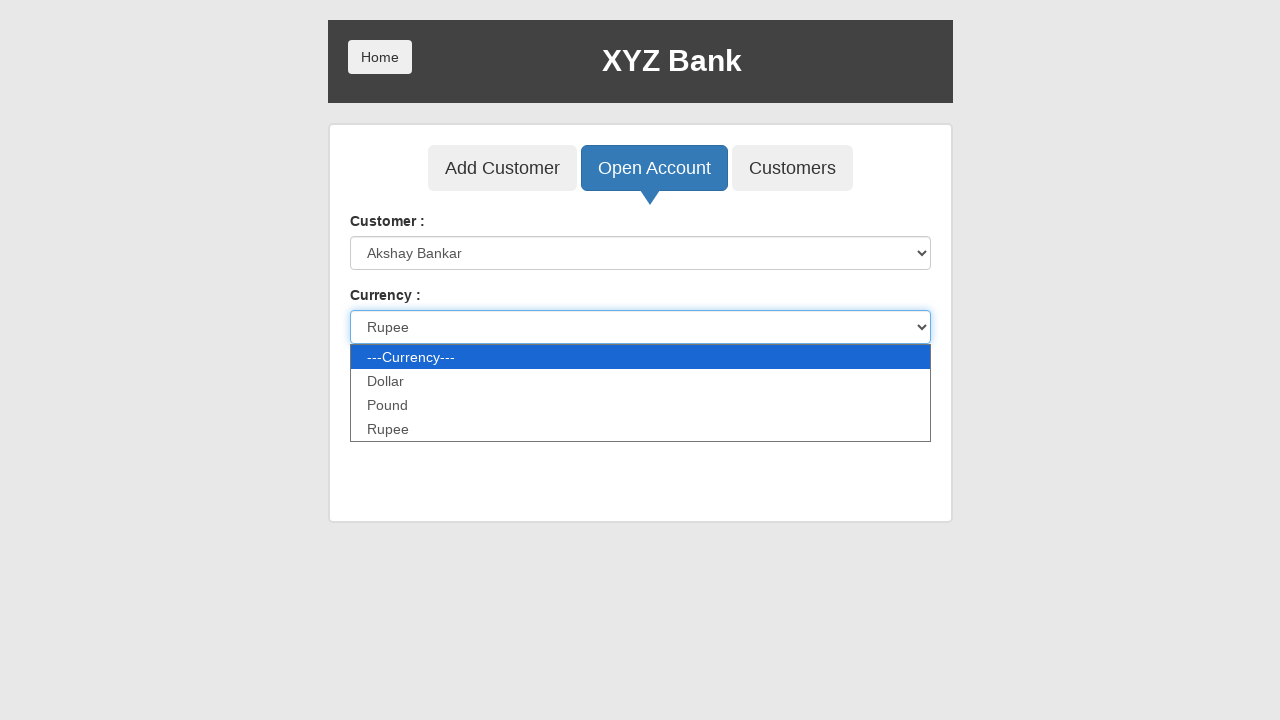

Clicked Process button to open account at (383, 372) on xpath=/html/body/div/div/div[2]/div/div[2]/div/div/form/button
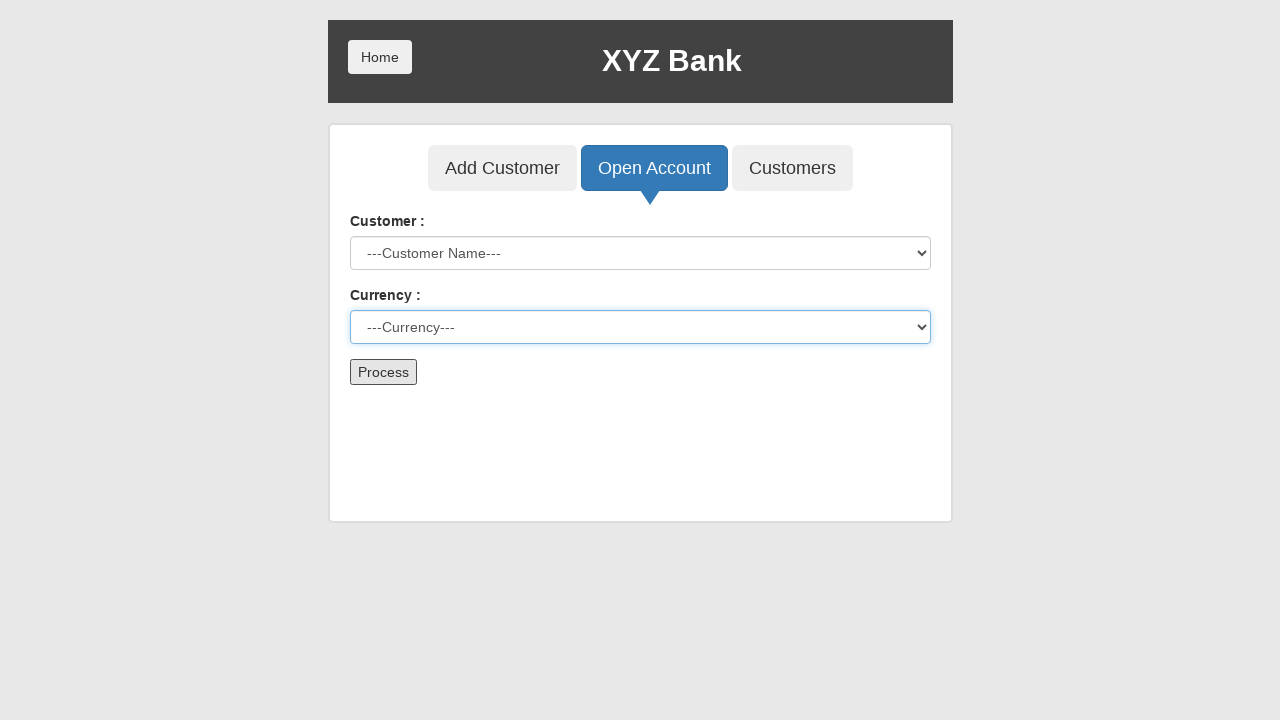

Waited for account opening confirmation
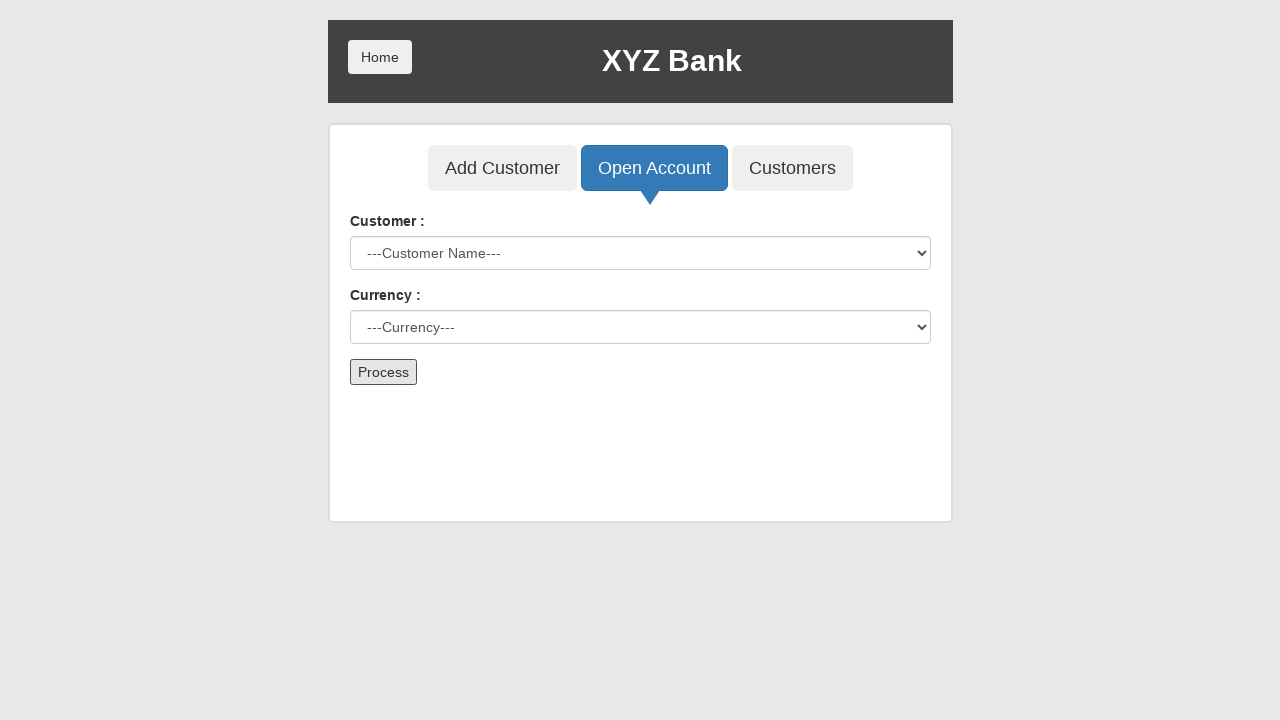

Clicked Customers button at (792, 168) on xpath=/html/body/div/div/div[2]/div/div[1]/button[3]
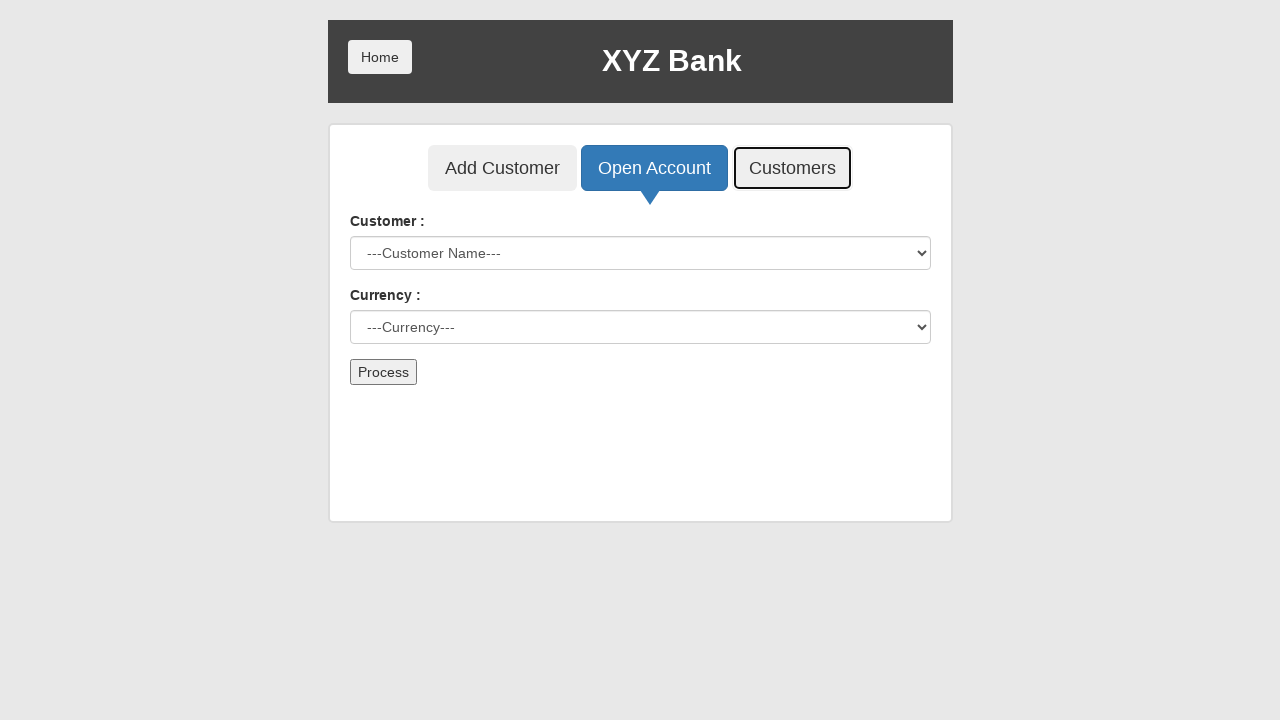

Navigated to customer list page
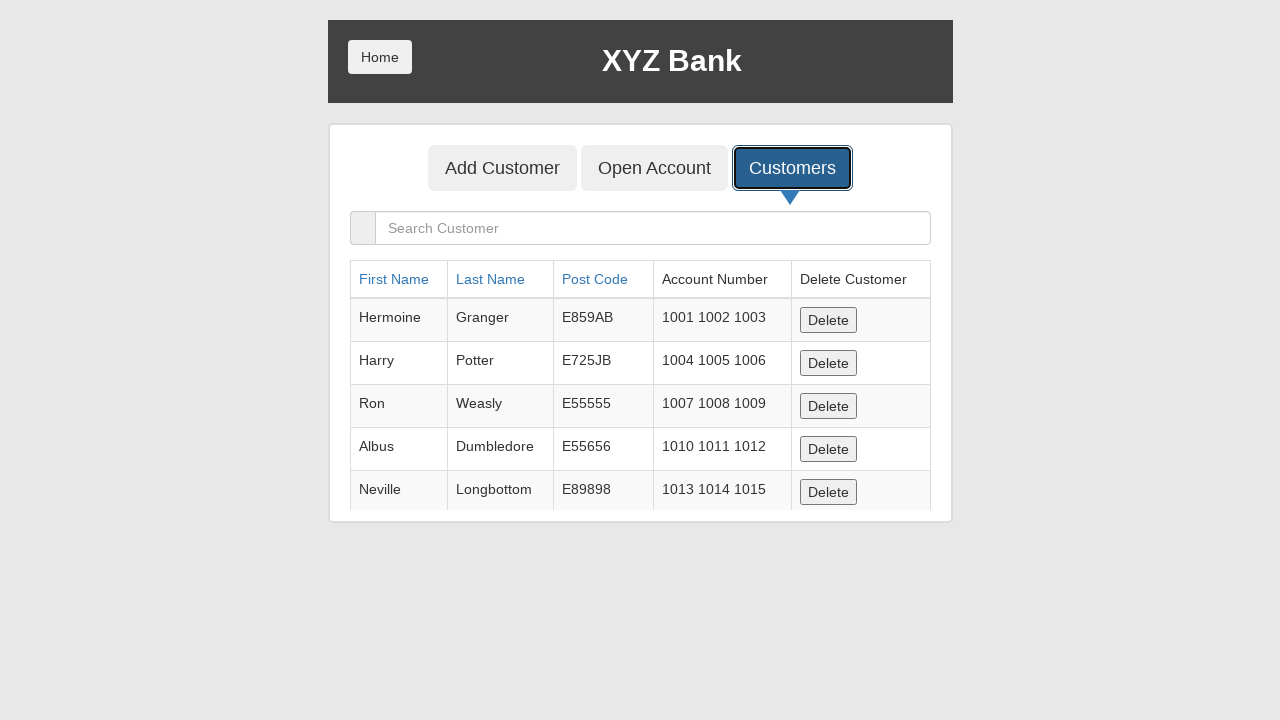

Waited for customer list to load
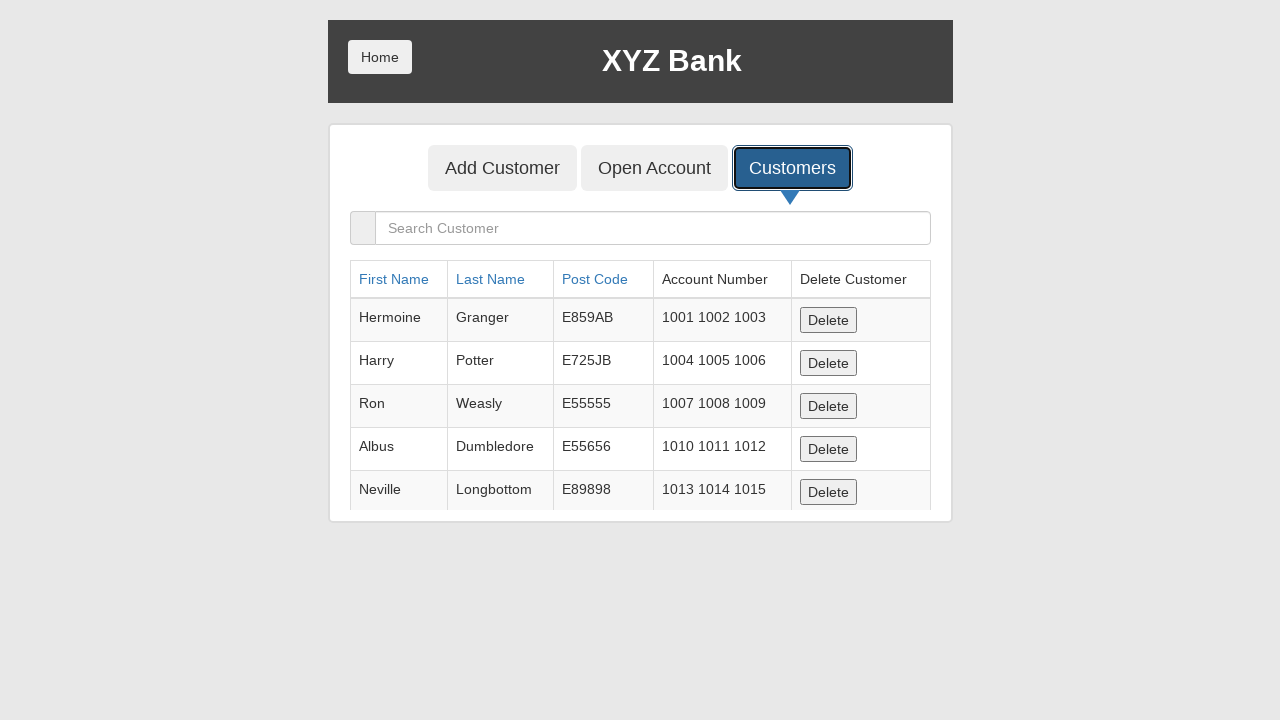

Searched for customer 'Akshay' in customer list on xpath=/html/body/div/div/div[2]/div/div[2]/div/form/div/div/input
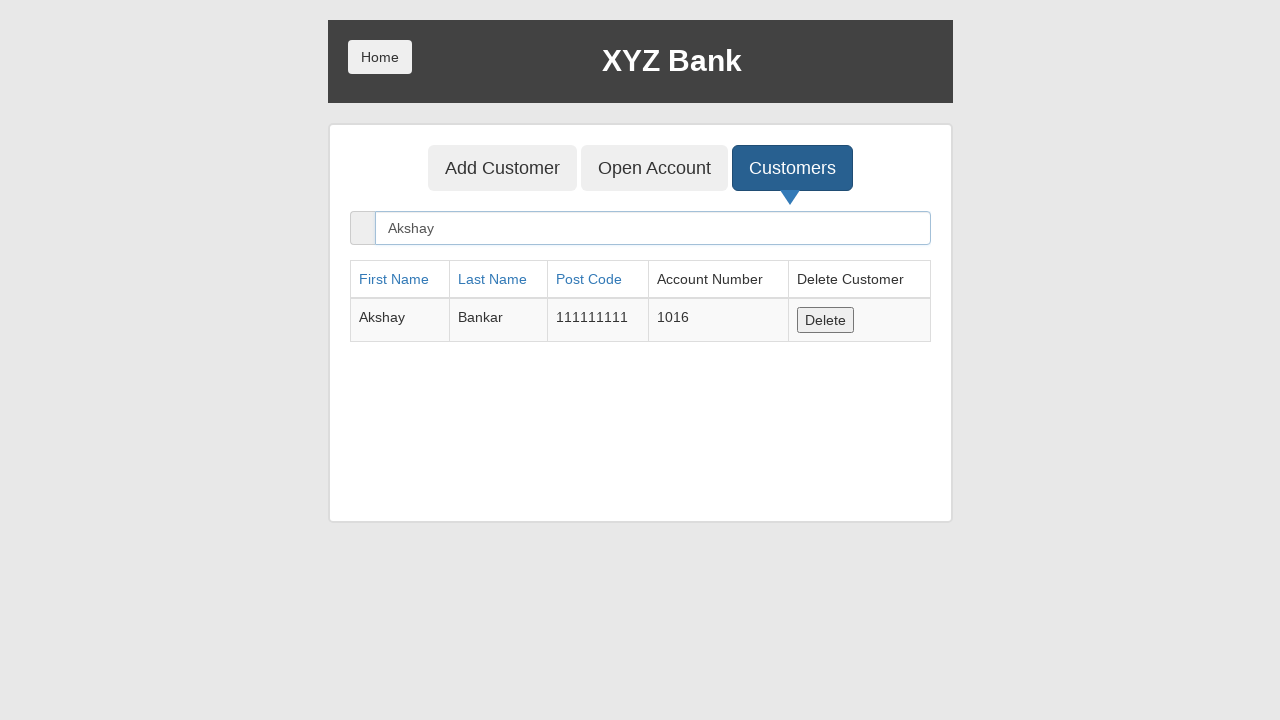

Waited for search results to display
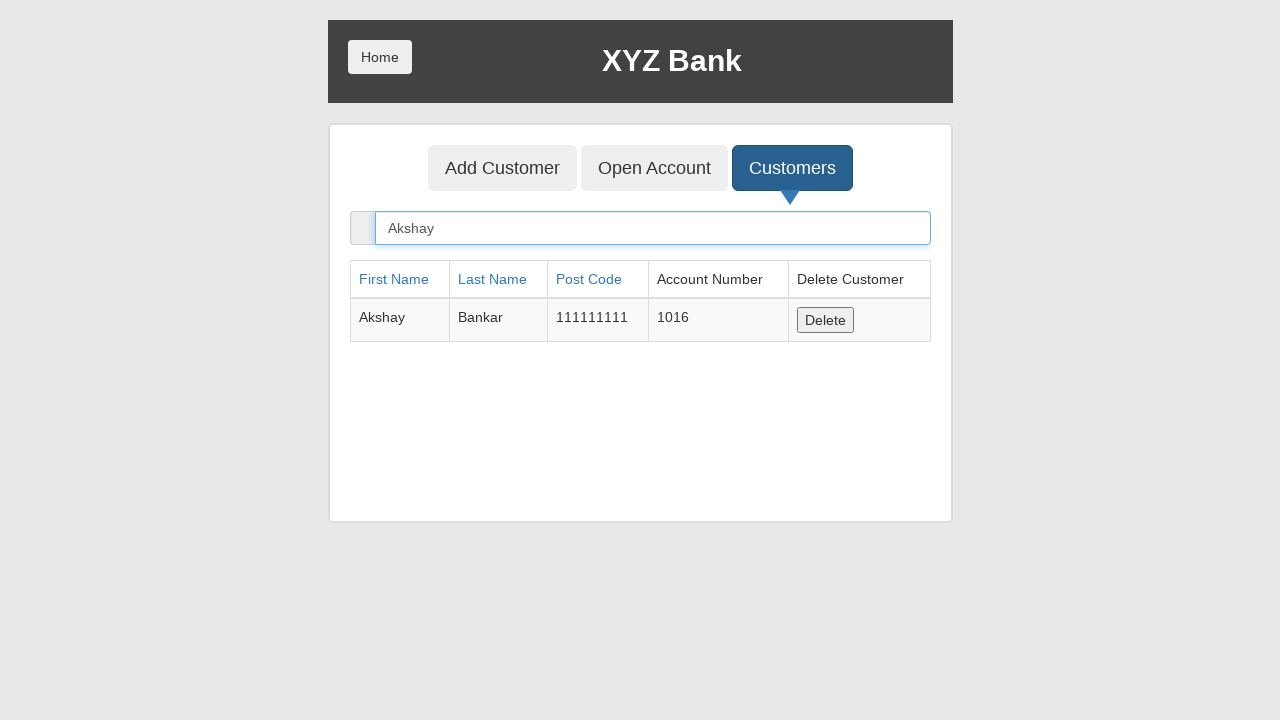

Clicked Delete button to remove customer 'Akshay' at (826, 320) on xpath=/html/body/div/div/div[2]/div/div[2]/div/div/table/tbody/tr/td[5]/button
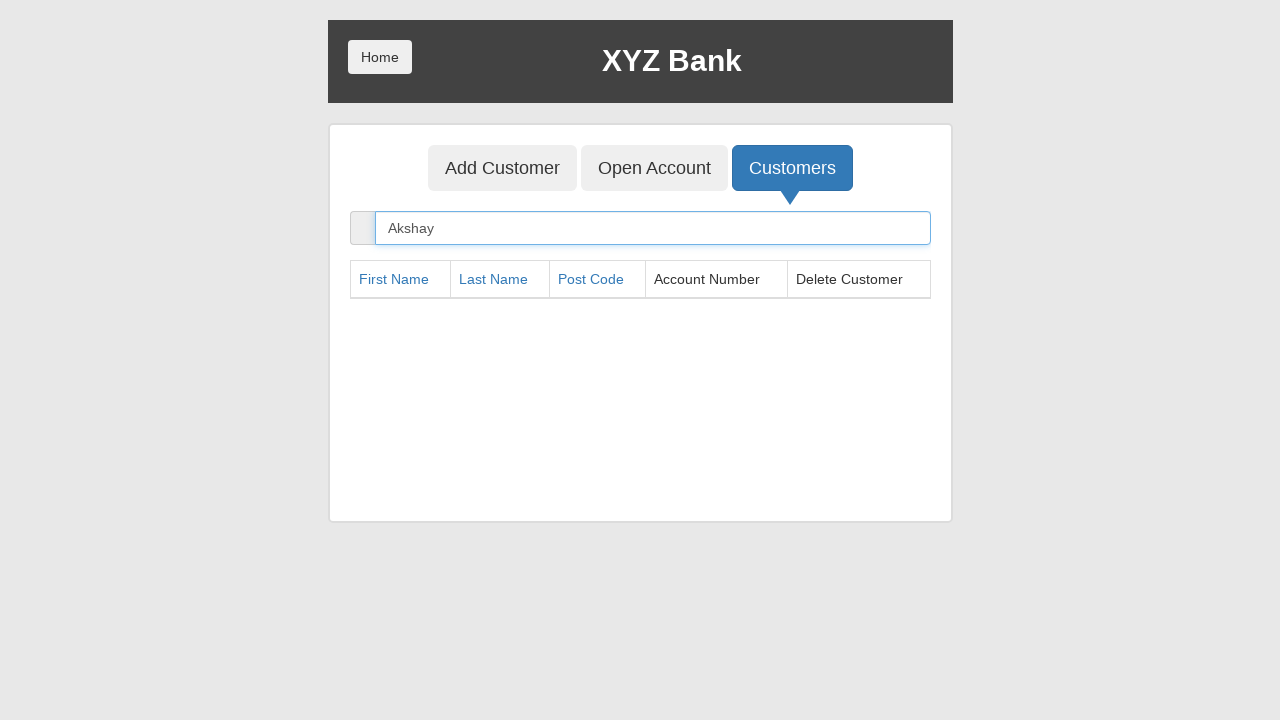

Clicked Home button to return to login page at (380, 57) on xpath=/html/body/div/div/div[1]/button[1]
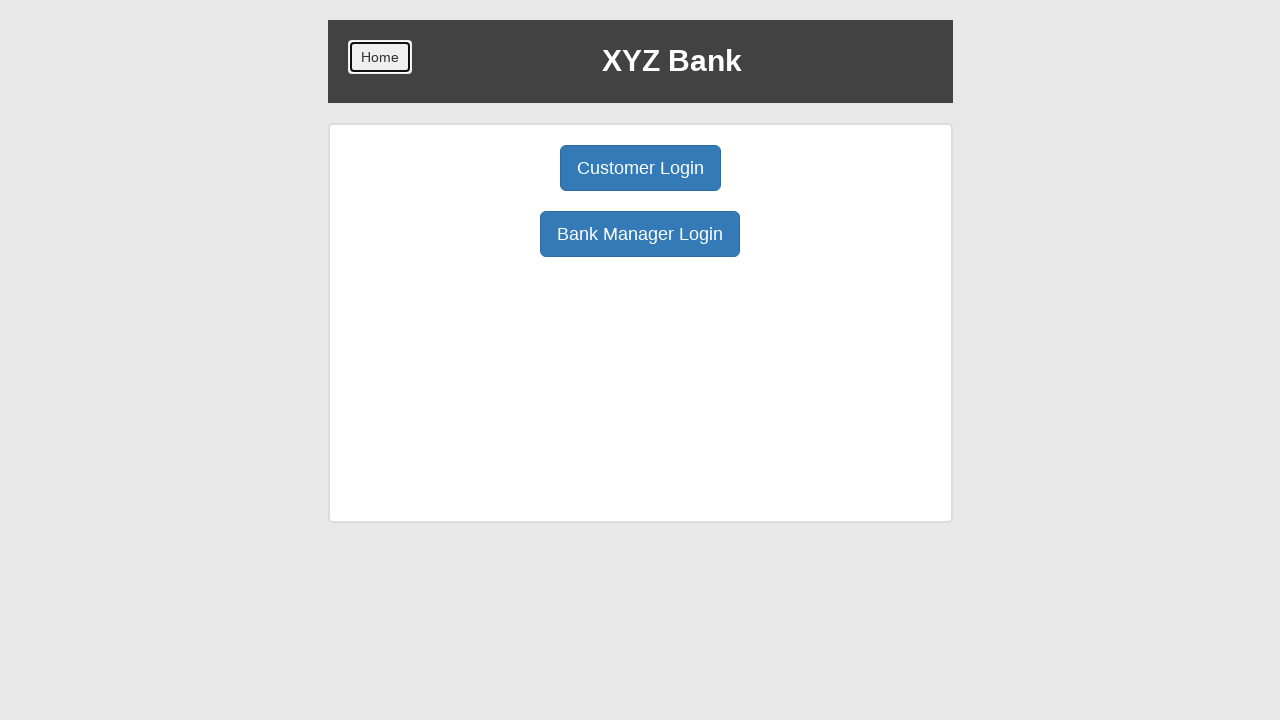

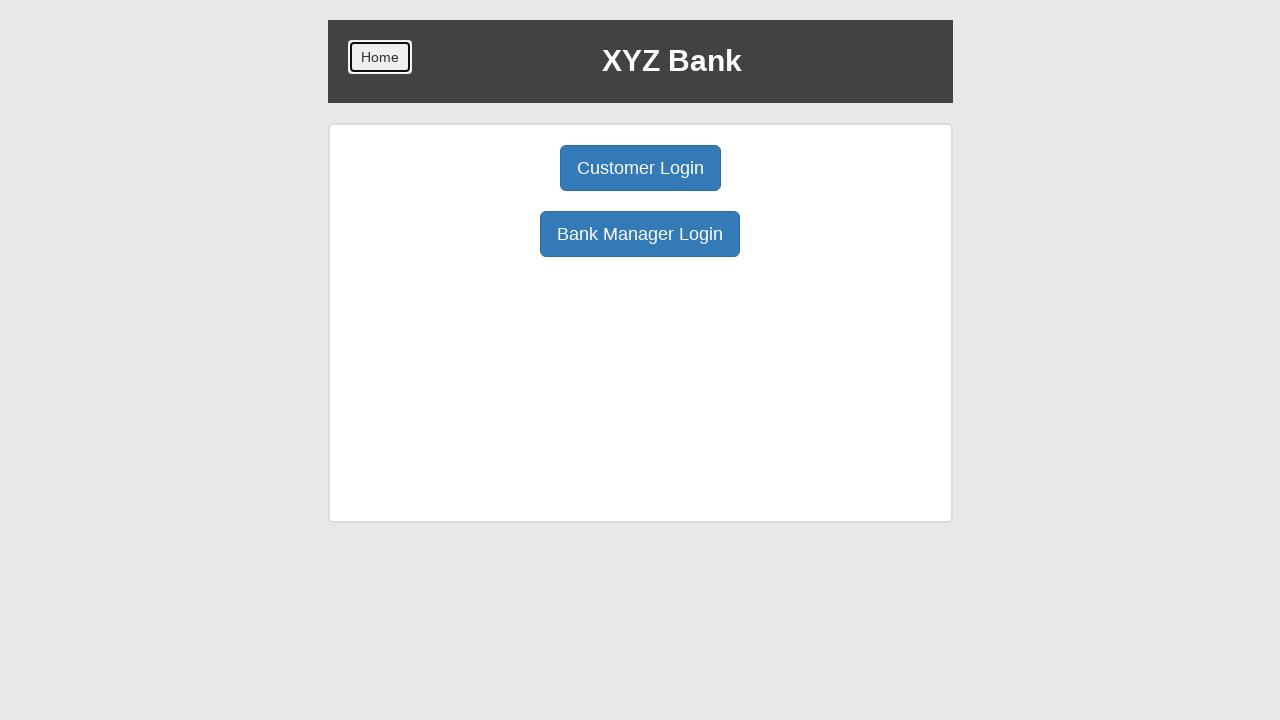